Tests selecting passenger count by opening the passenger dropdown and incrementing adult count three times

Starting URL: https://rahulshettyacademy.com/dropdownsPractise/

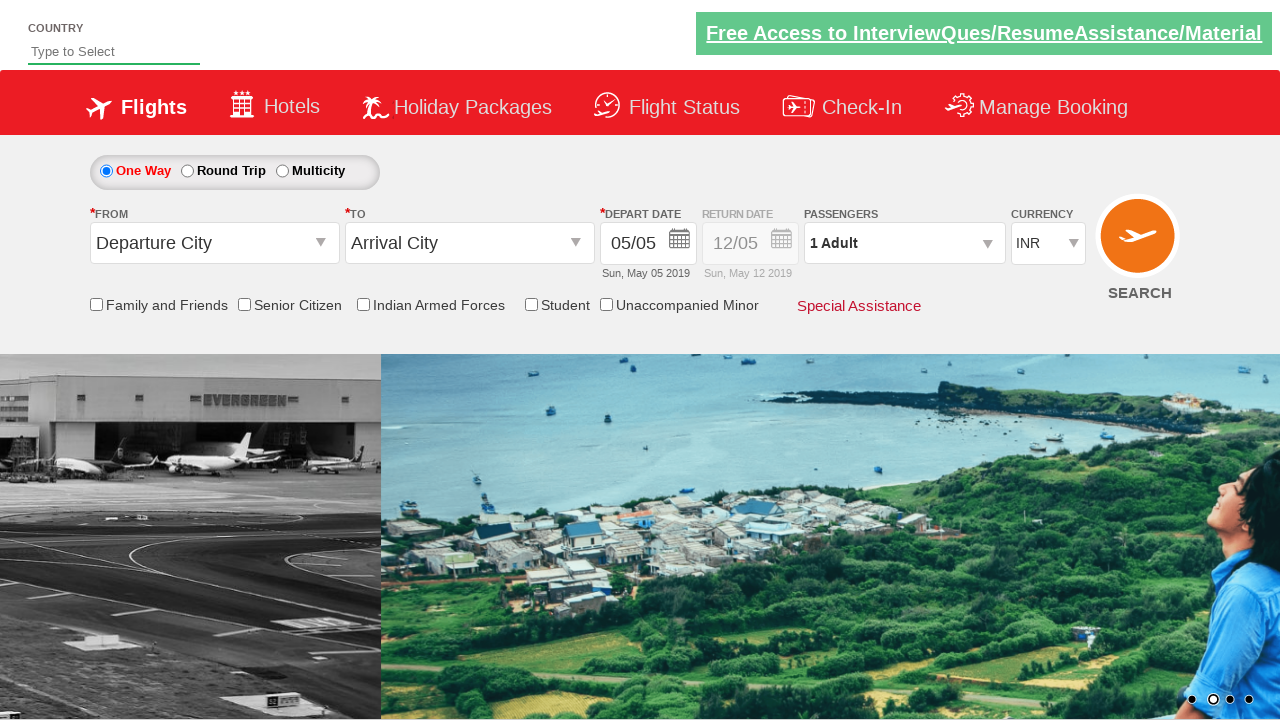

Opened passenger dropdown at (904, 243) on #divpaxinfo
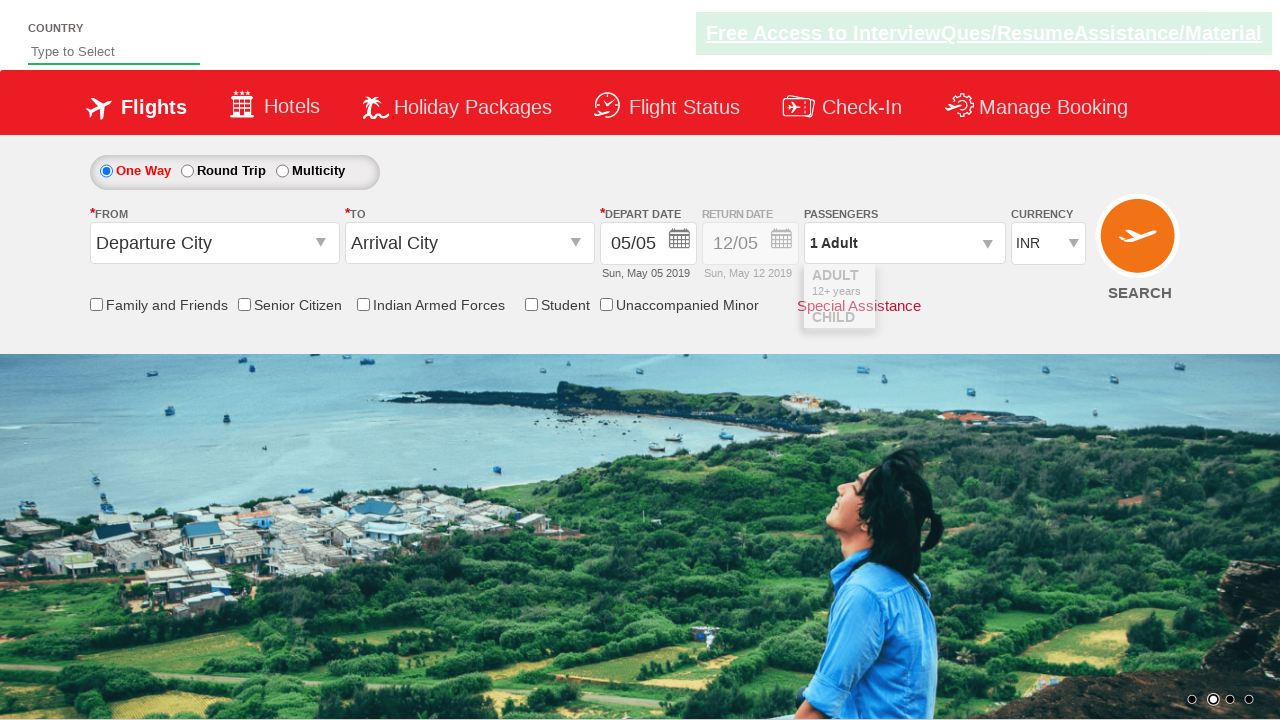

Incremented adult count (click 1 of 3) at (982, 288) on #hrefIncAdt
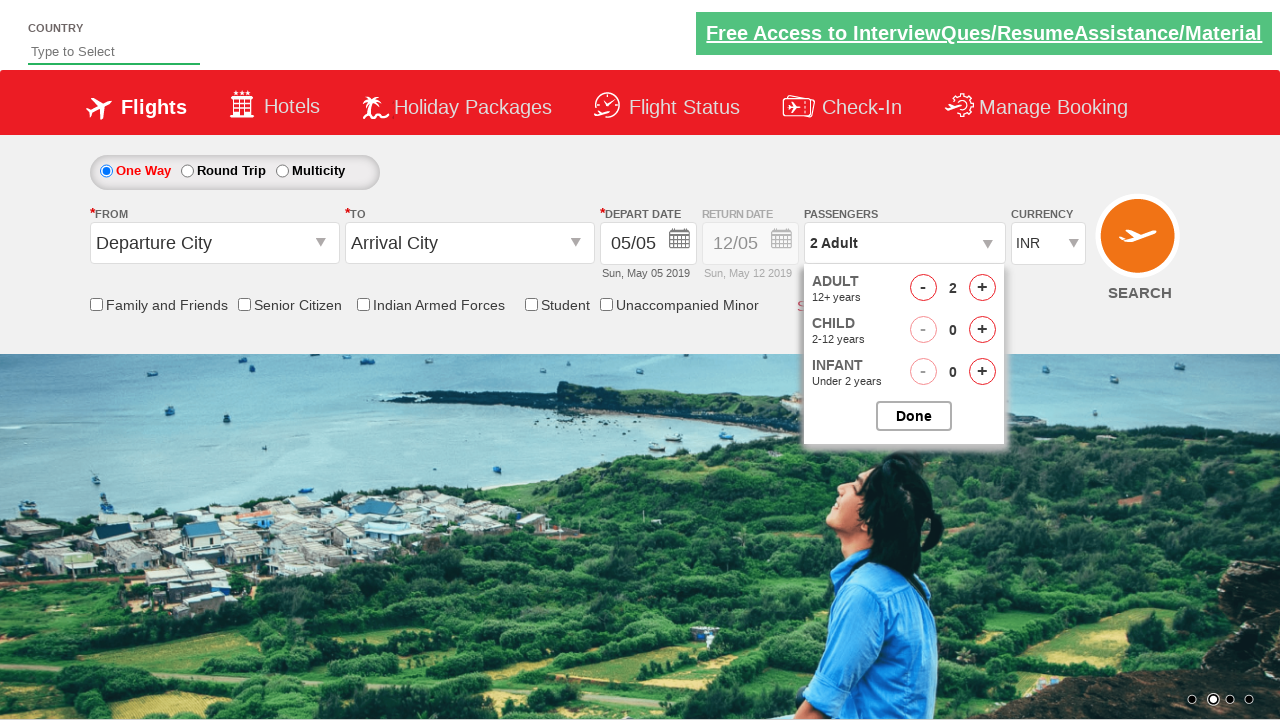

Incremented adult count (click 2 of 3) at (982, 288) on #hrefIncAdt
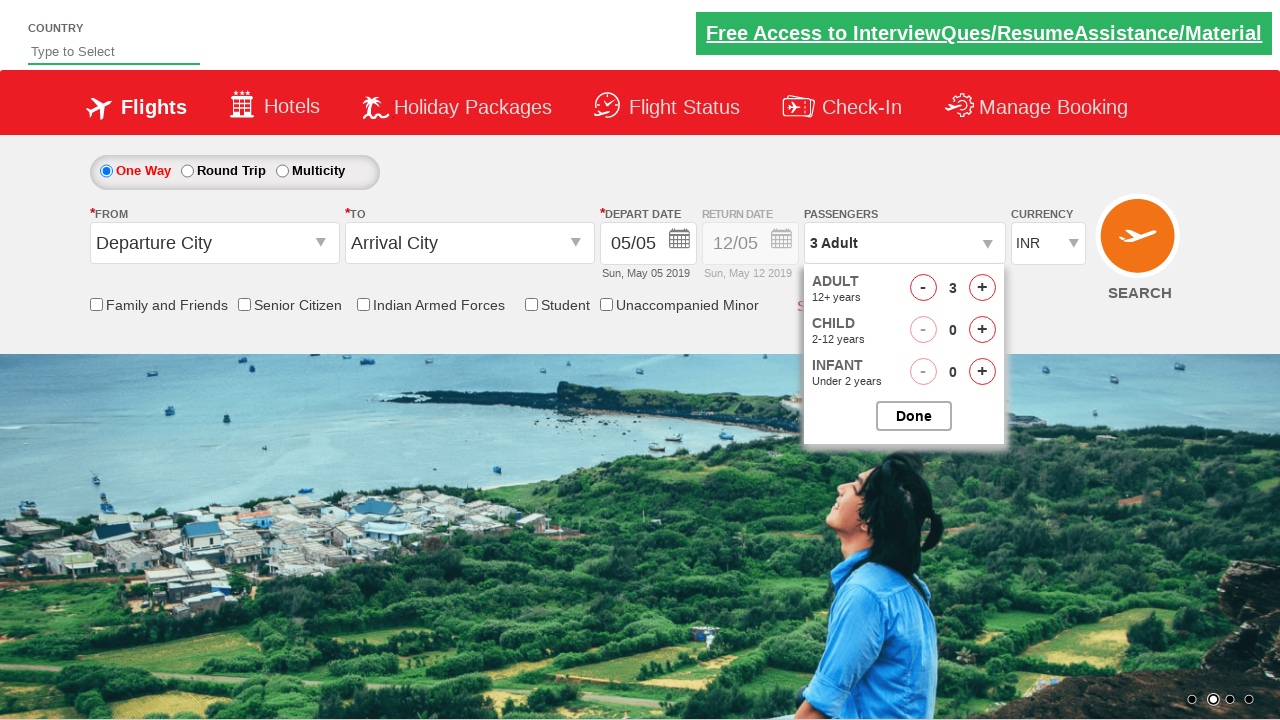

Incremented adult count (click 3 of 3) at (982, 288) on #hrefIncAdt
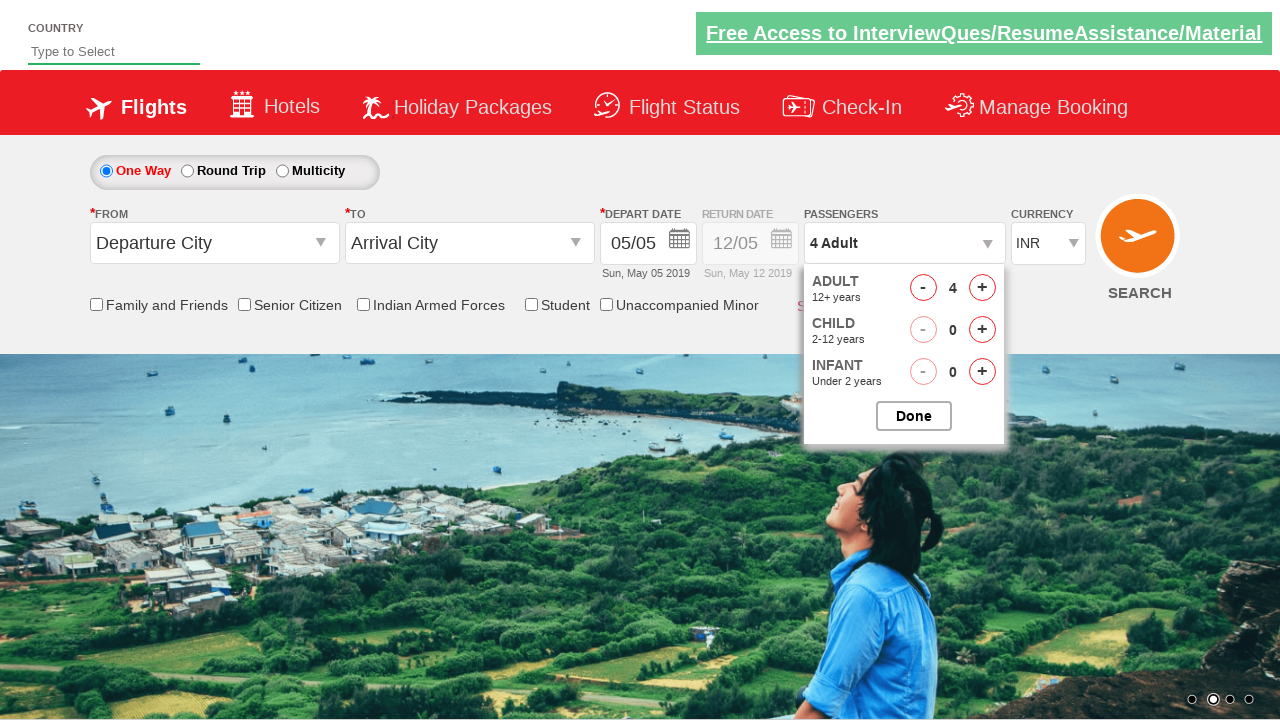

Clicked Done button to confirm passenger selection at (914, 416) on input[value='Done']
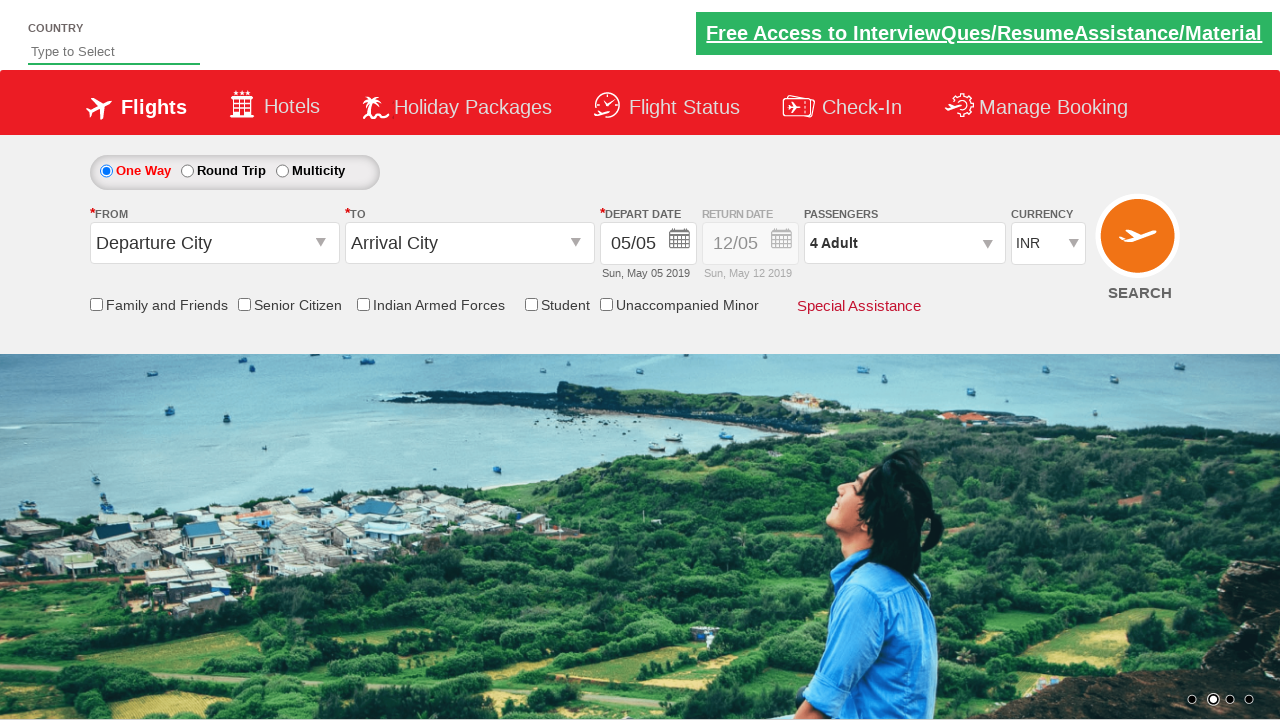

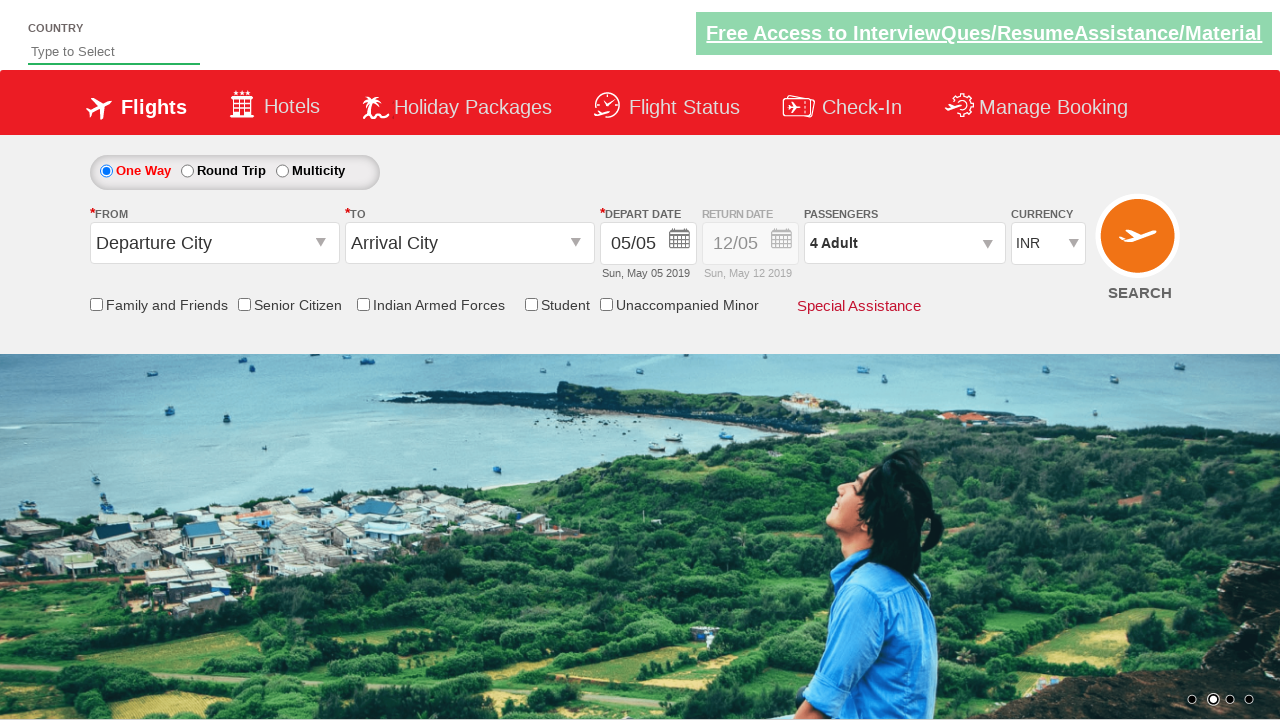